Tests modal dialog interaction by opening a modal and closing it using JavaScript execution

Starting URL: https://formy-project.herokuapp.com/modal

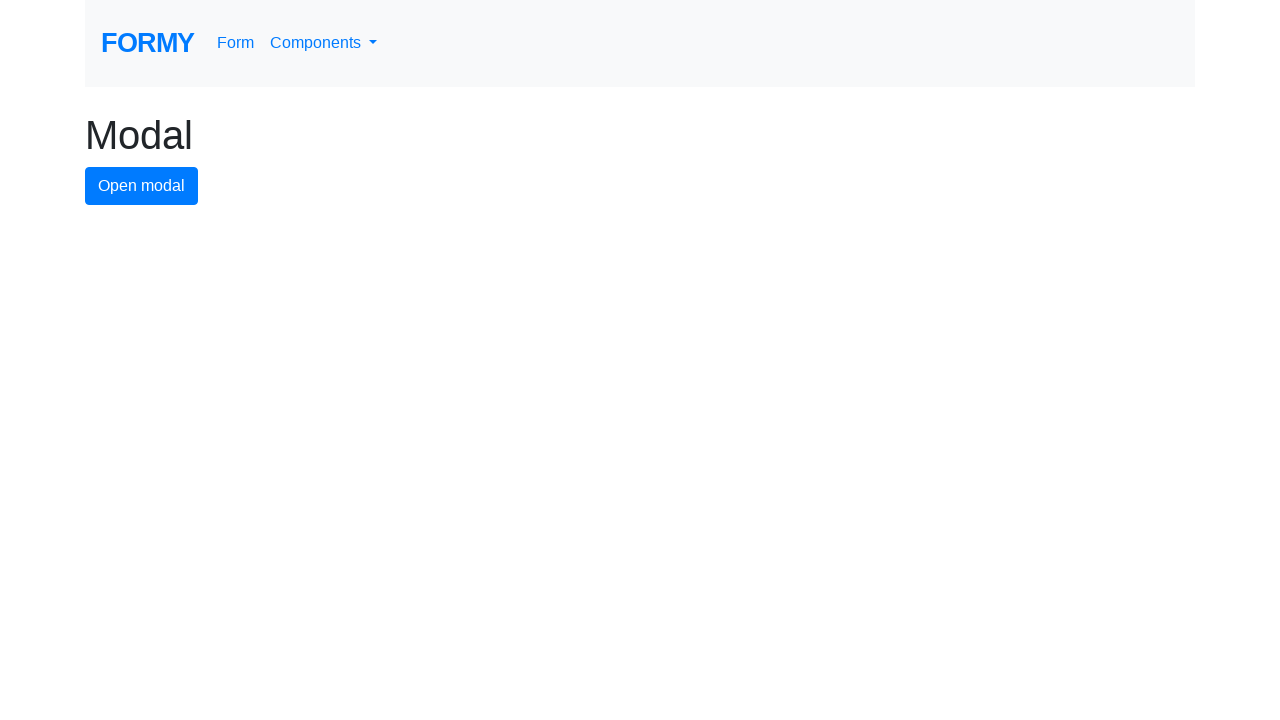

Clicked modal button to open modal dialog at (142, 186) on #modal-button
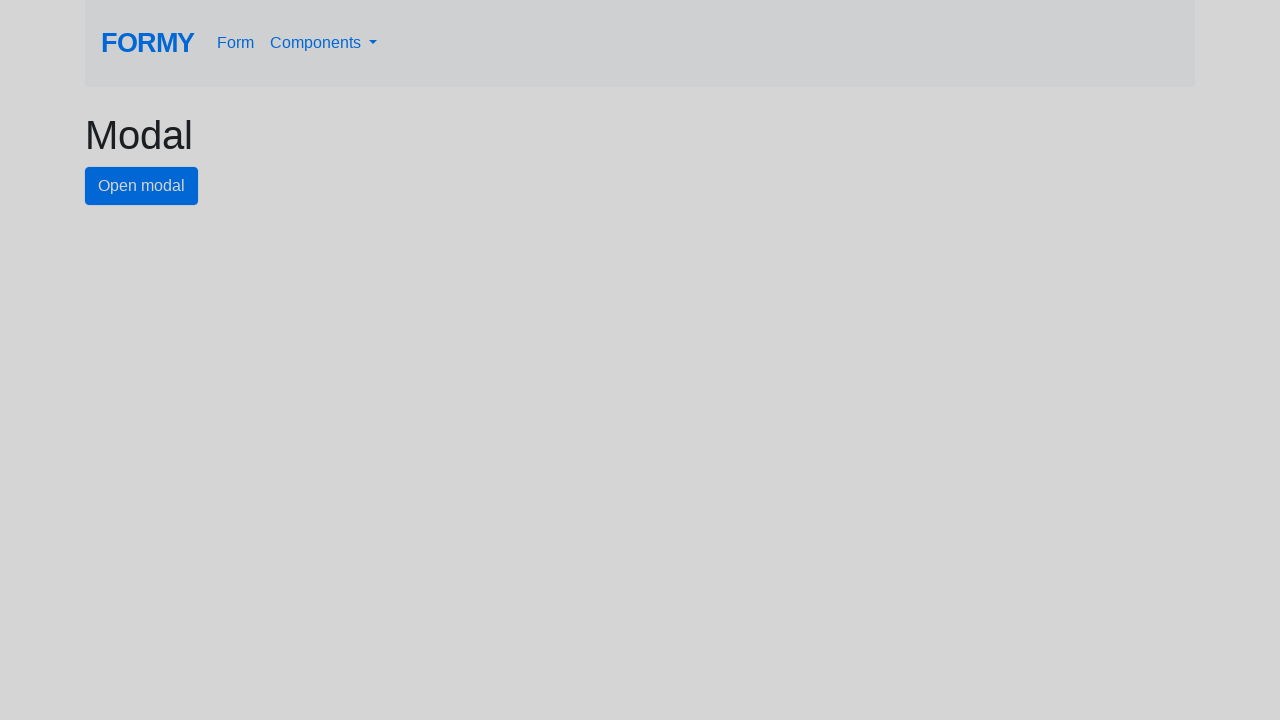

Modal dialog appeared and close button became visible
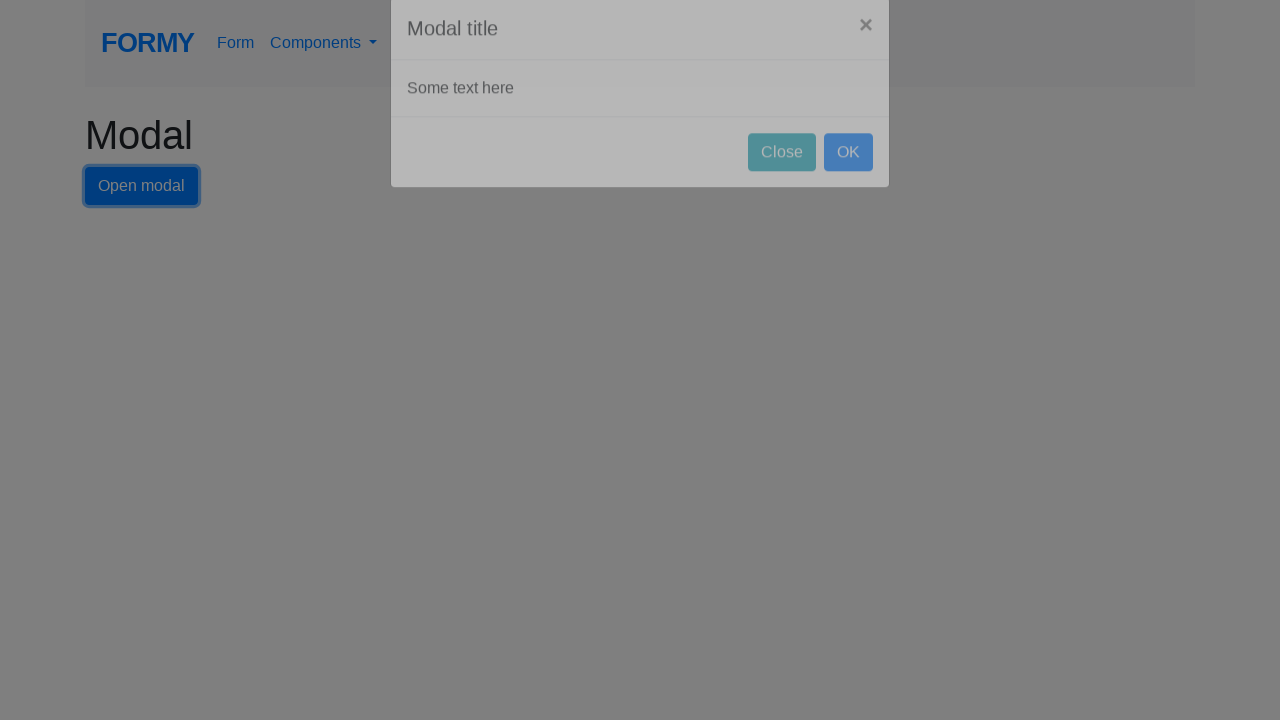

Executed JavaScript to click close button and close modal
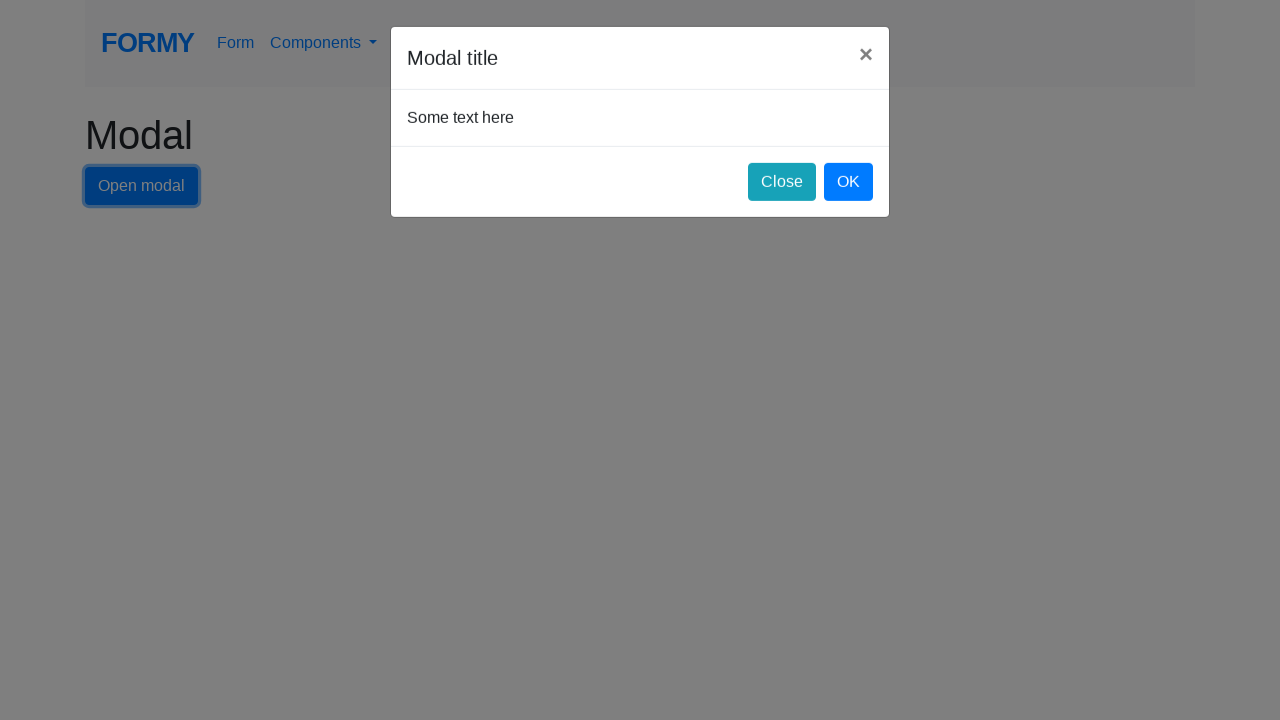

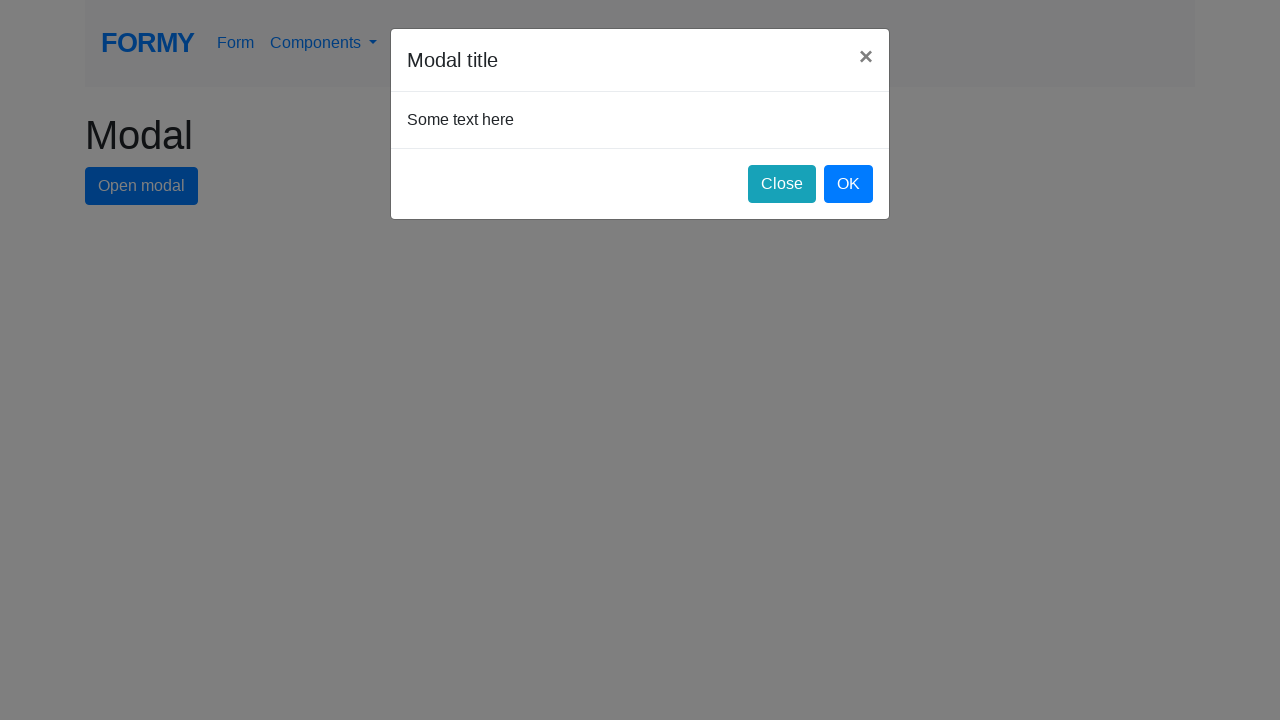